Tests drag and drop functionality by dragging element A to element B's position

Starting URL: https://the-internet.herokuapp.com/drag_and_drop

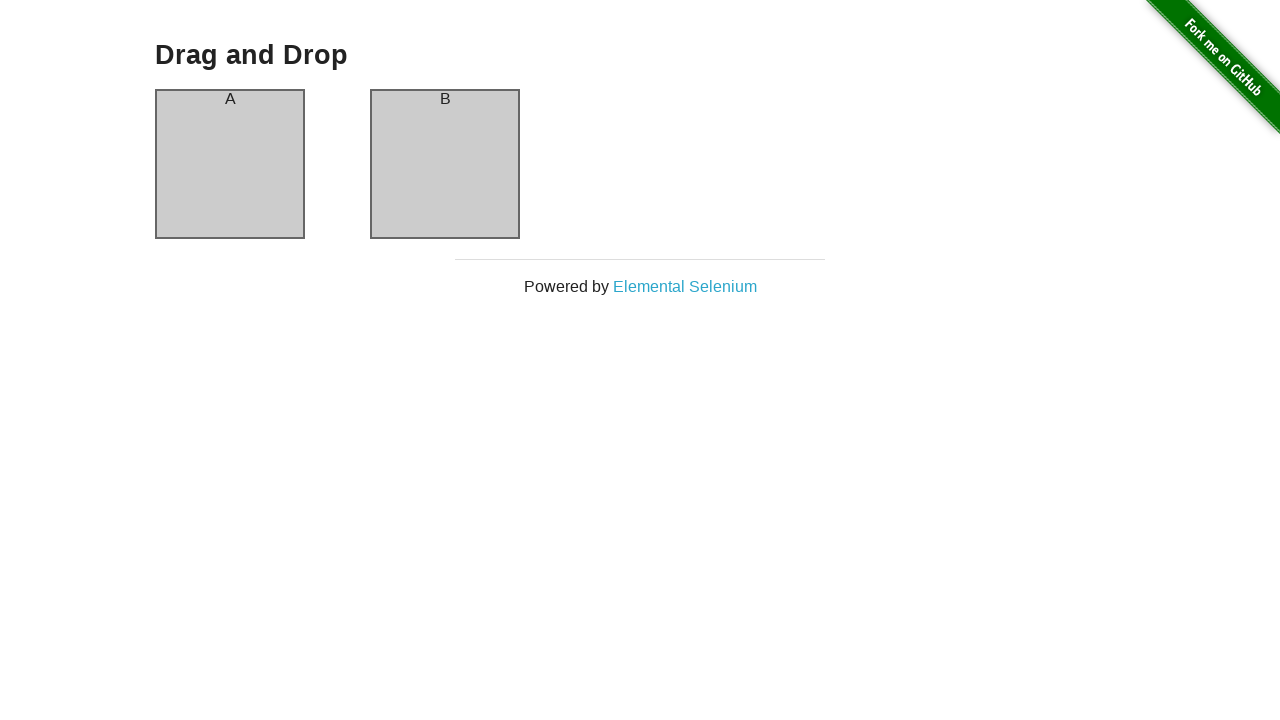

Waited for column A element to be available
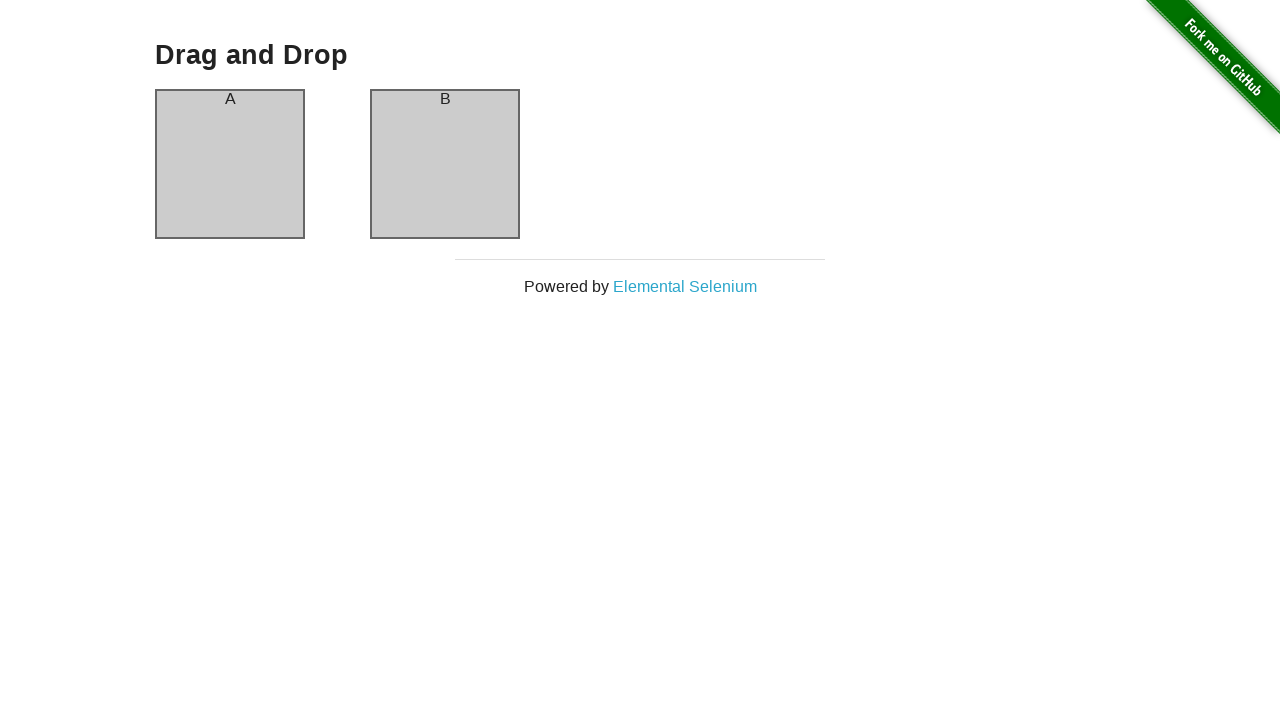

Waited for column B element to be available
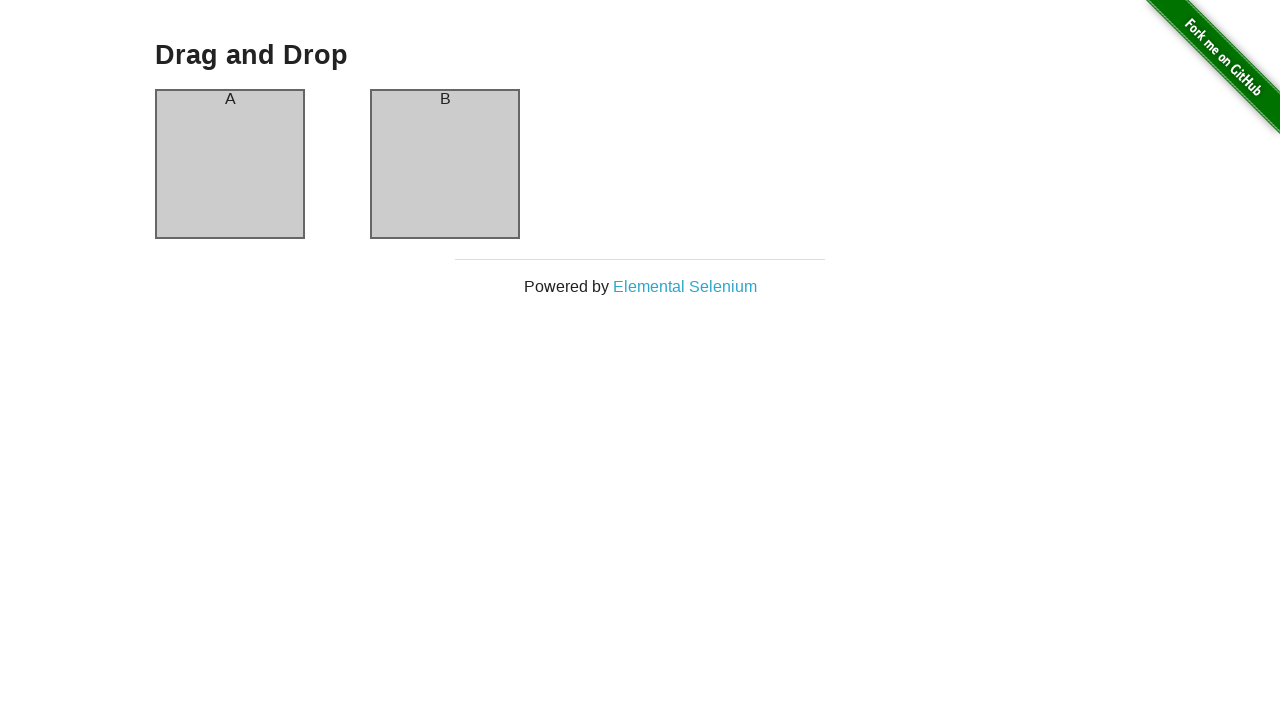

Located source element (column A)
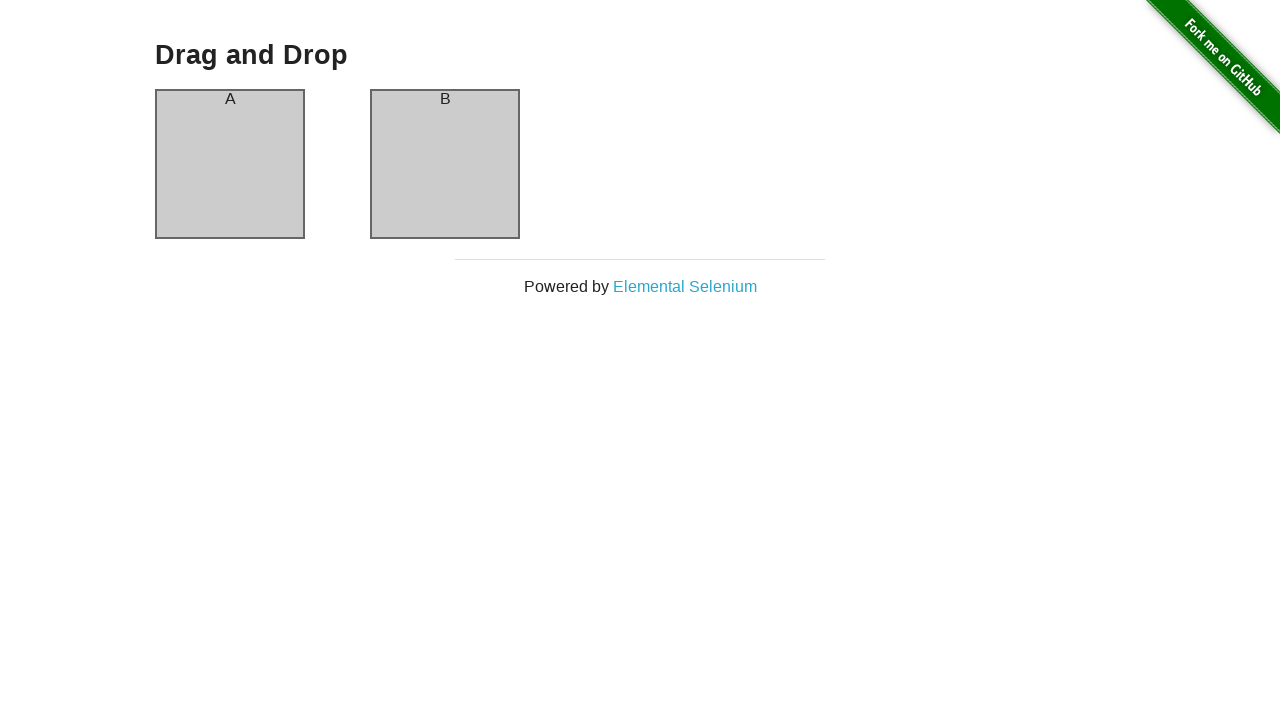

Located target element (column B)
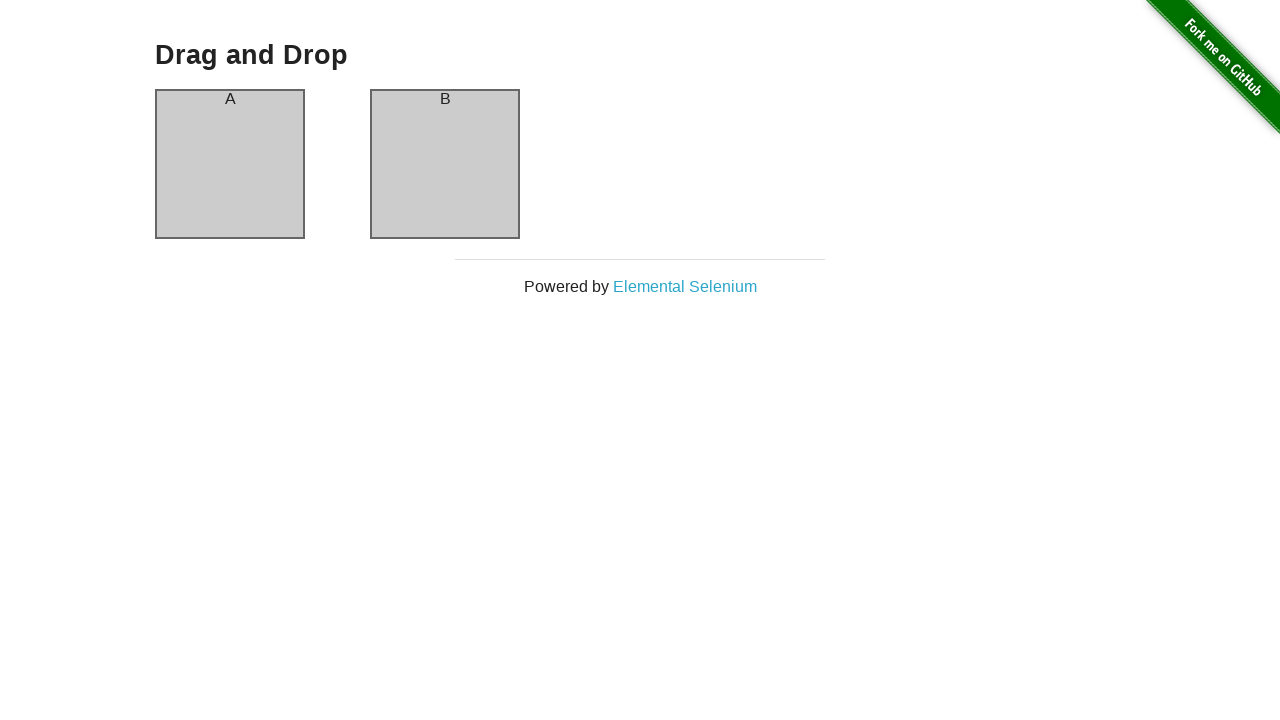

Dragged column A to column B position at (445, 164)
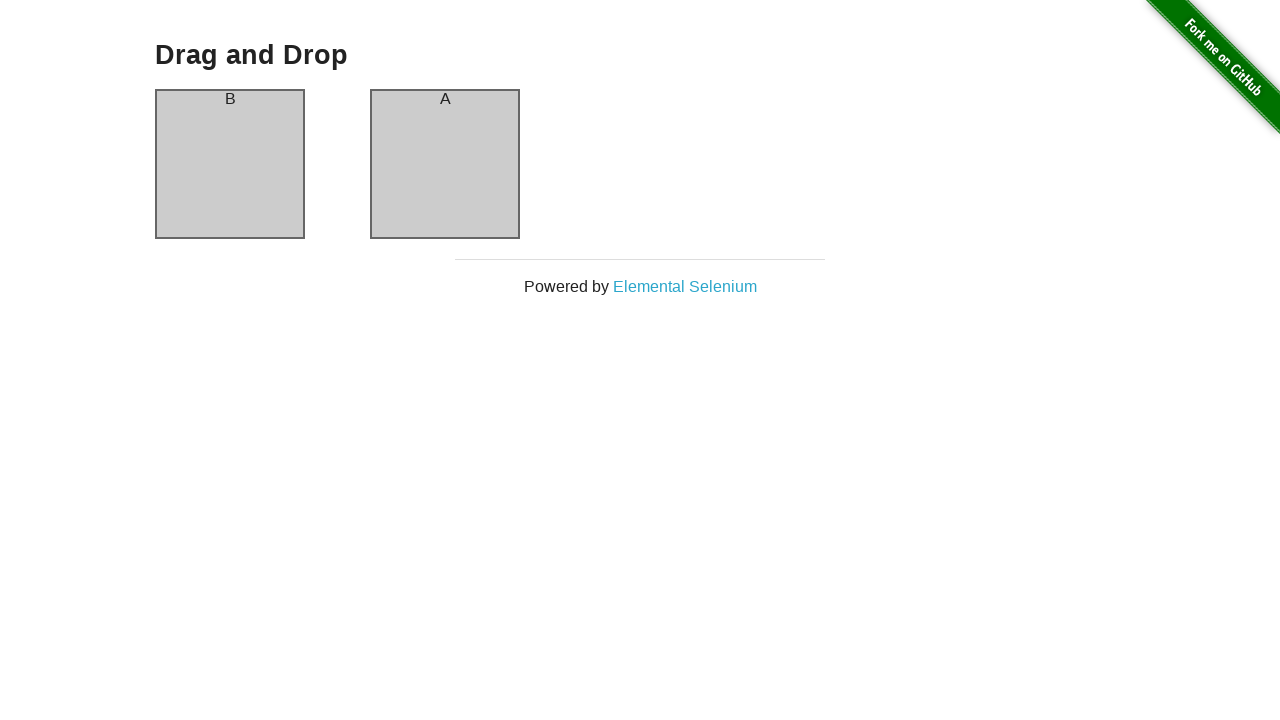

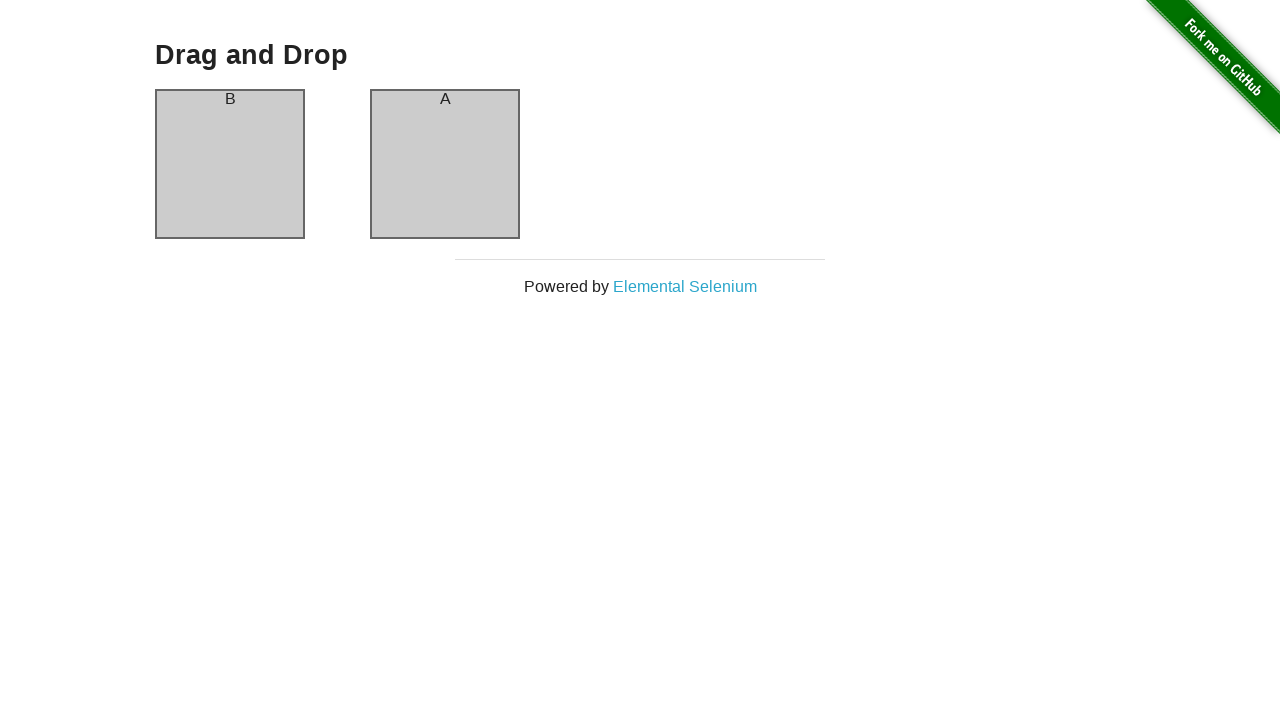